Tests drag and drop functionality by dragging a football element to two different dropzones and verifying the drop was successful

Starting URL: https://training-support.net/webelements/drag-drop

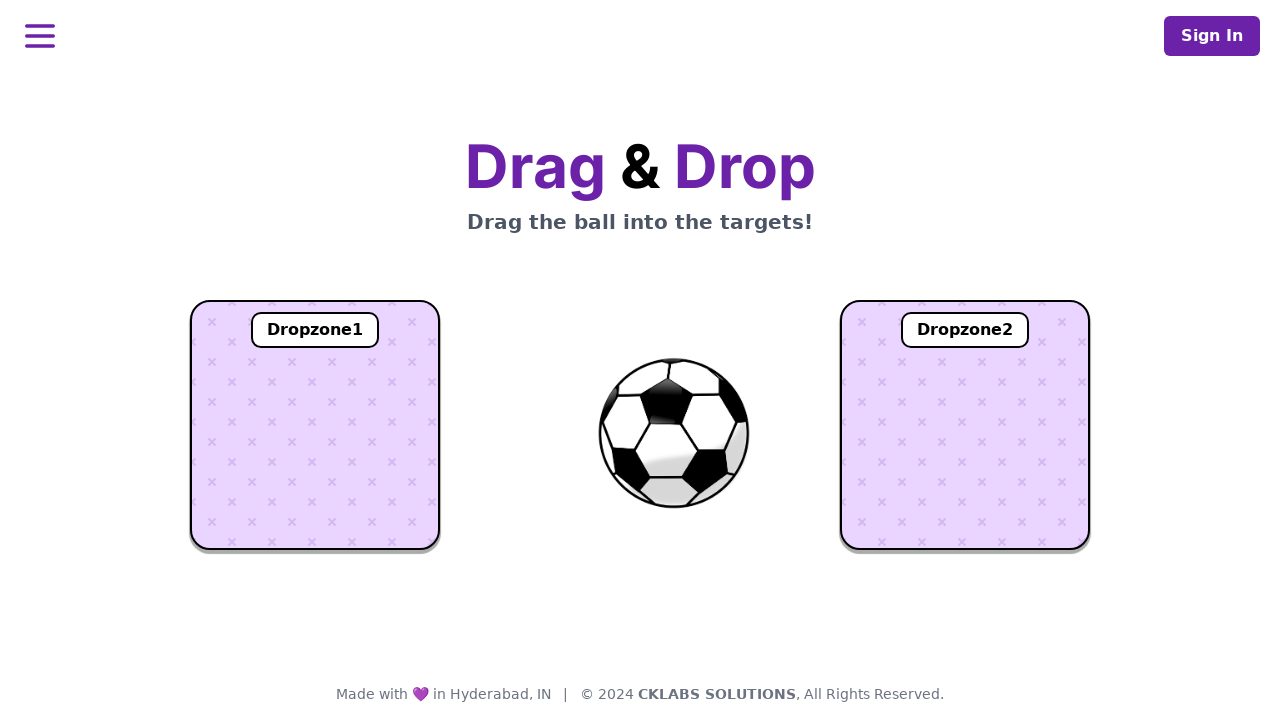

Located the football element
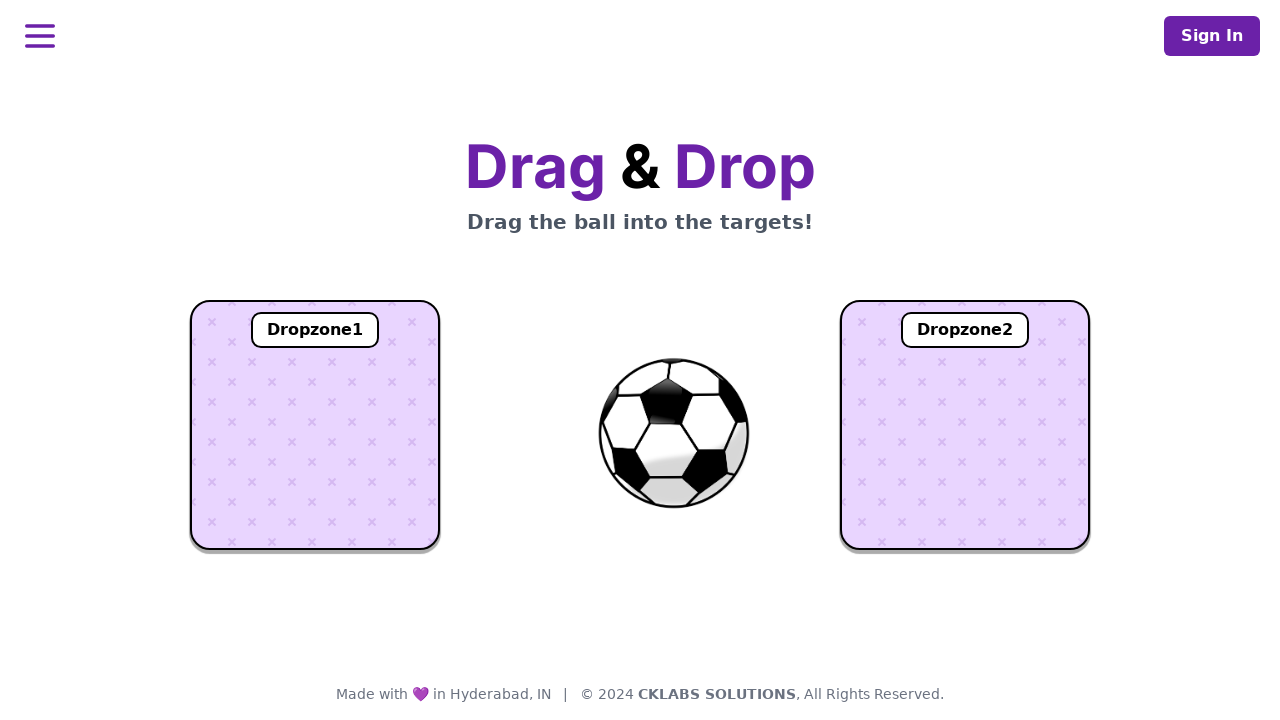

Located dropzone 1
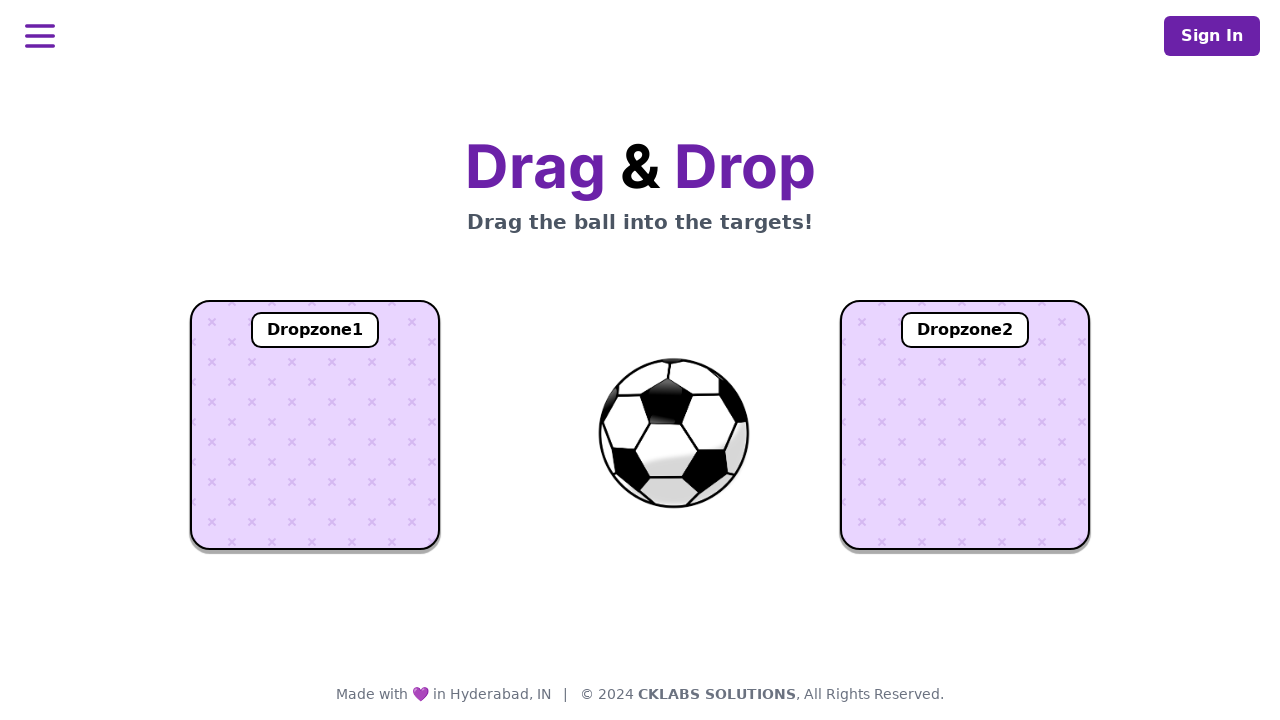

Located dropzone 2
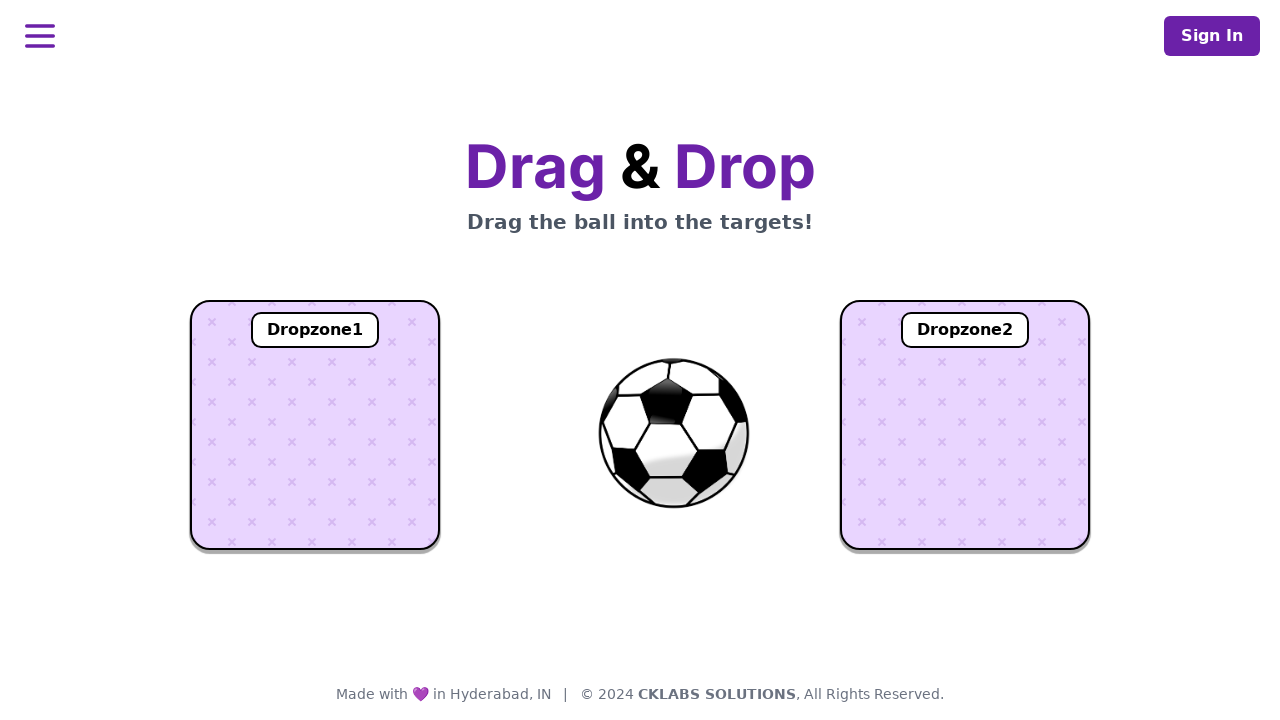

Dragged football to dropzone 1 at (315, 425)
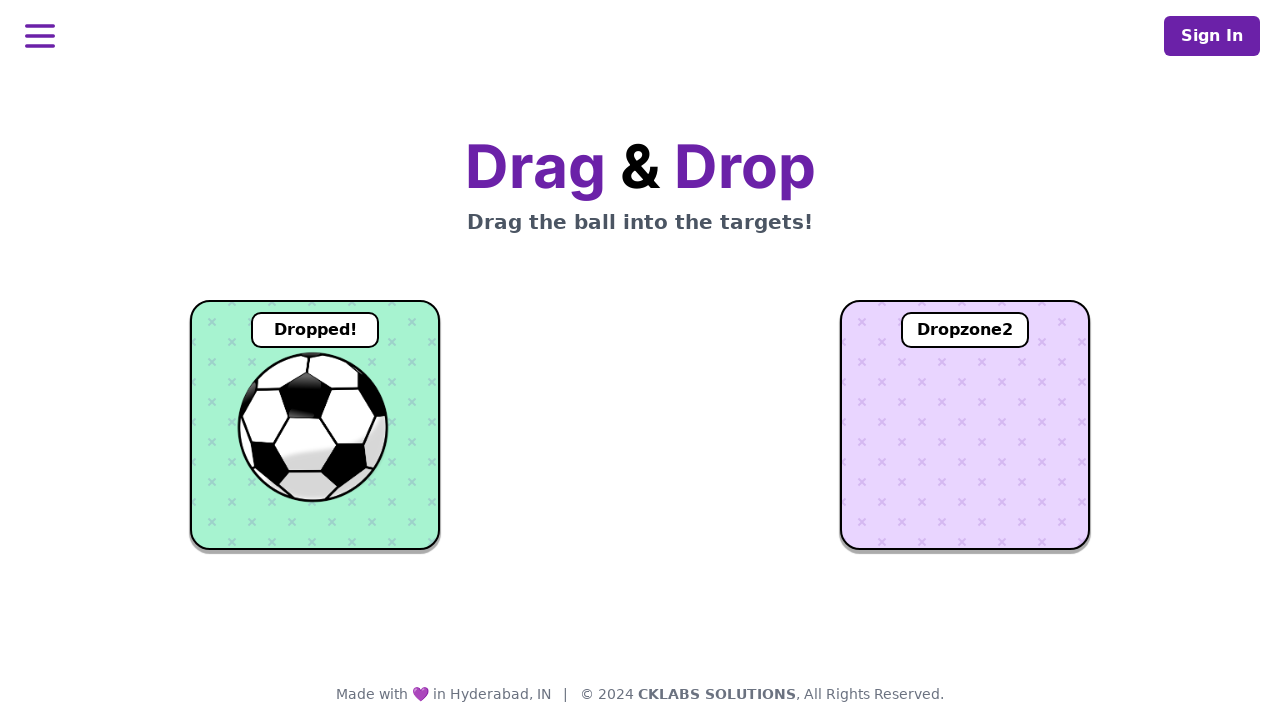

Verified football was successfully dropped in dropzone 1
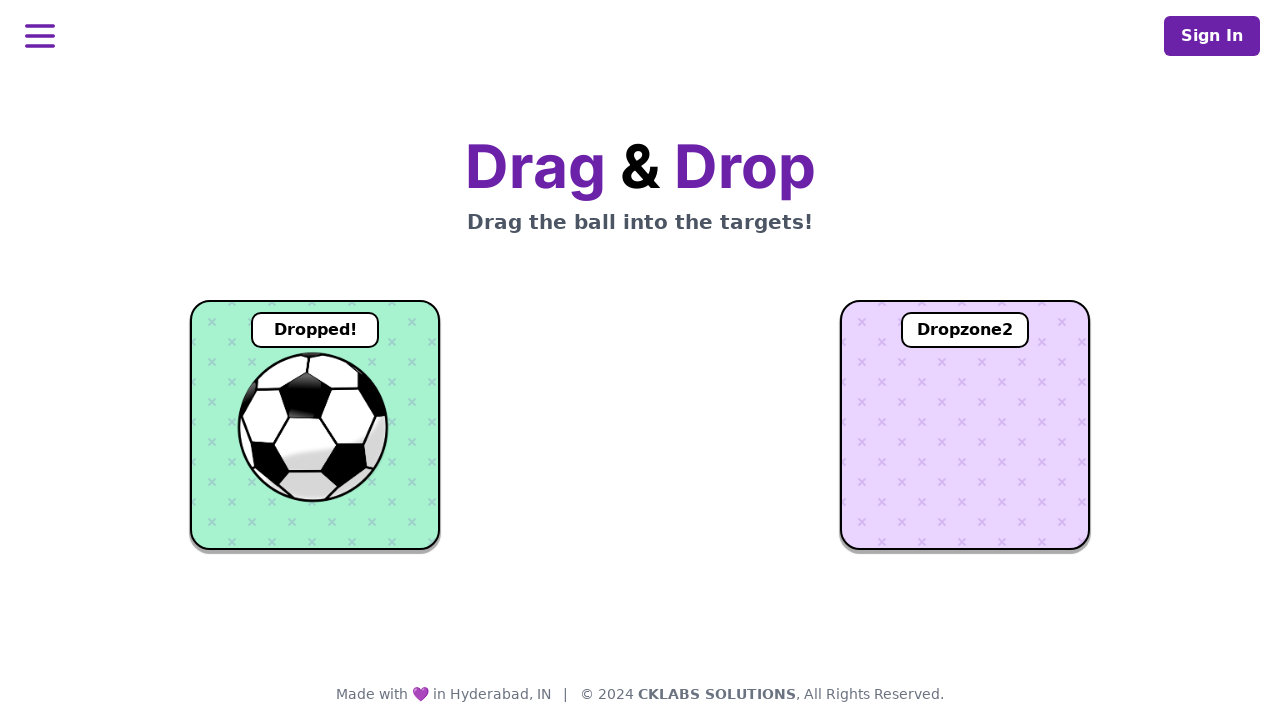

Dragged football to dropzone 2 at (965, 425)
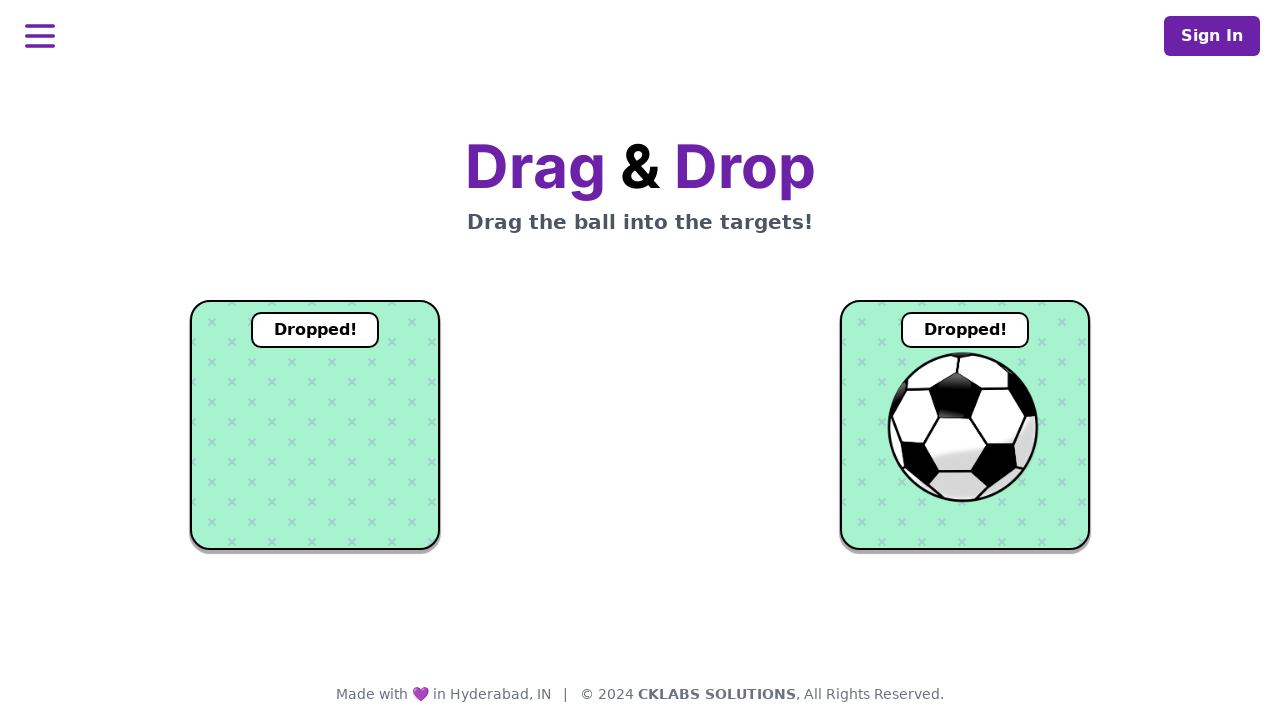

Verified football was successfully dropped in dropzone 2
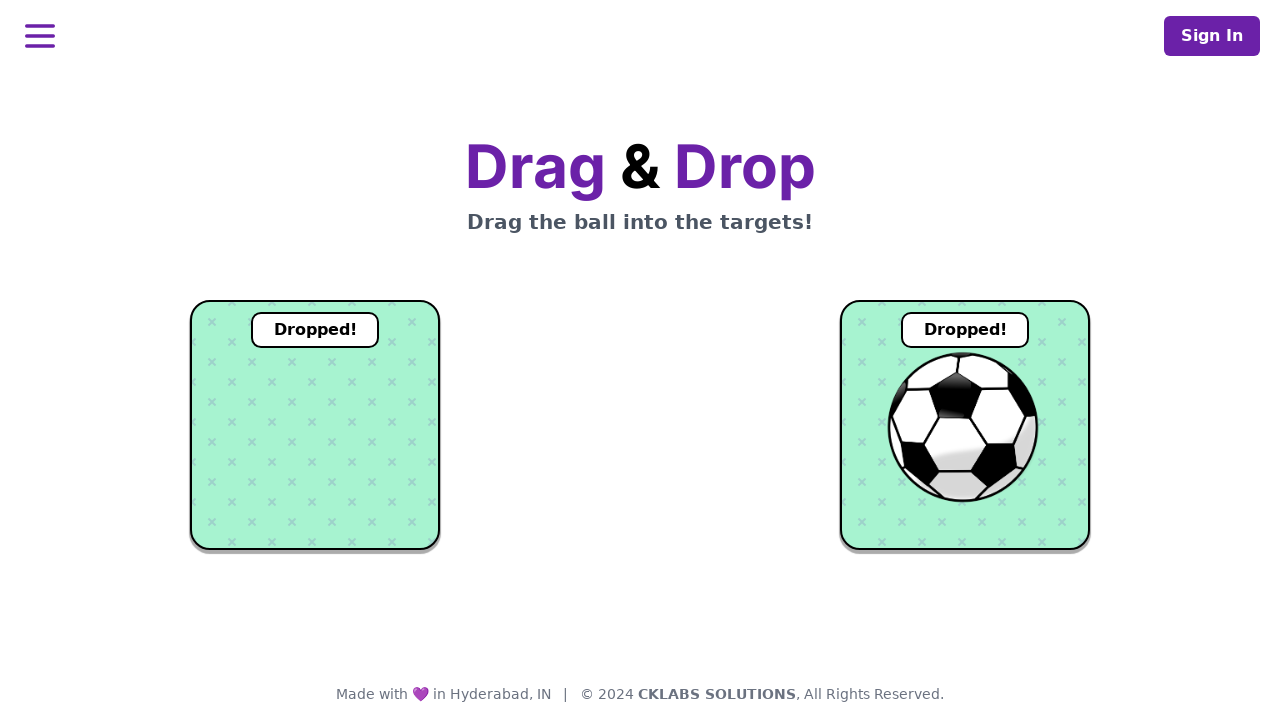

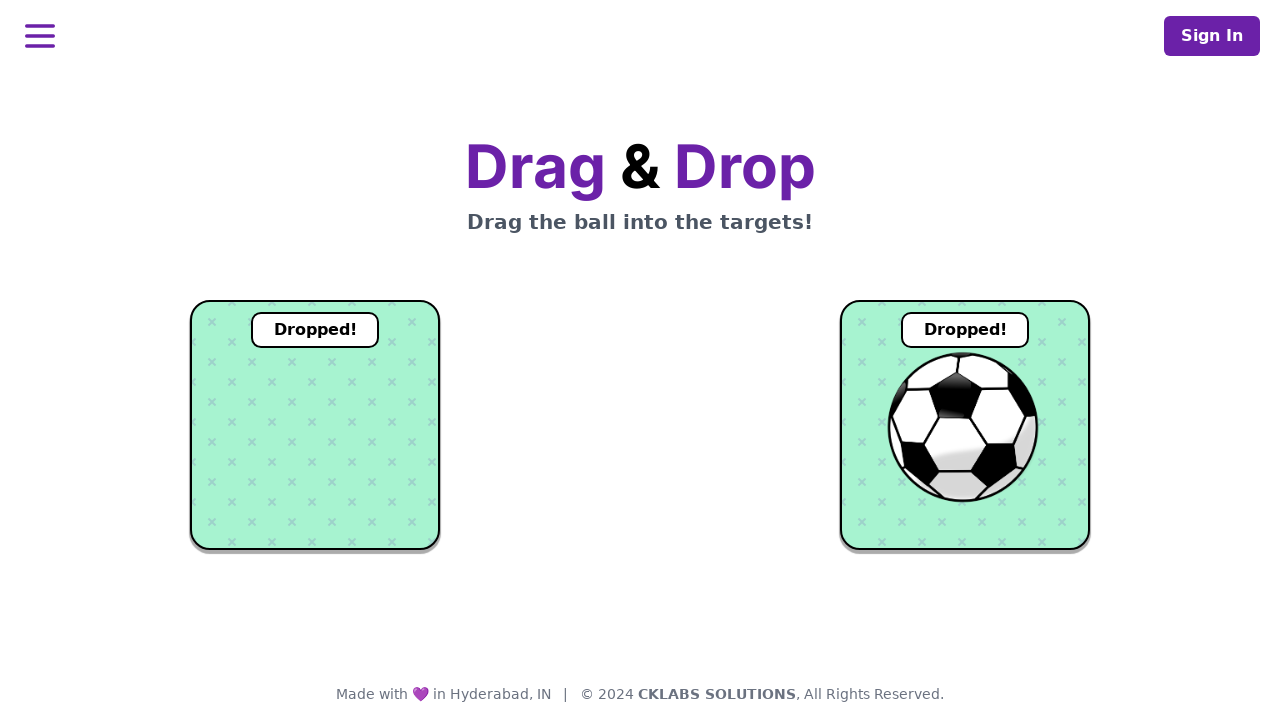